Tests page scrolling functionality by scrolling the main window down 500 pixels, then scrolling within a fixed-header table element to the bottom.

Starting URL: https://rahulshettyacademy.com/AutomationPractice/#/

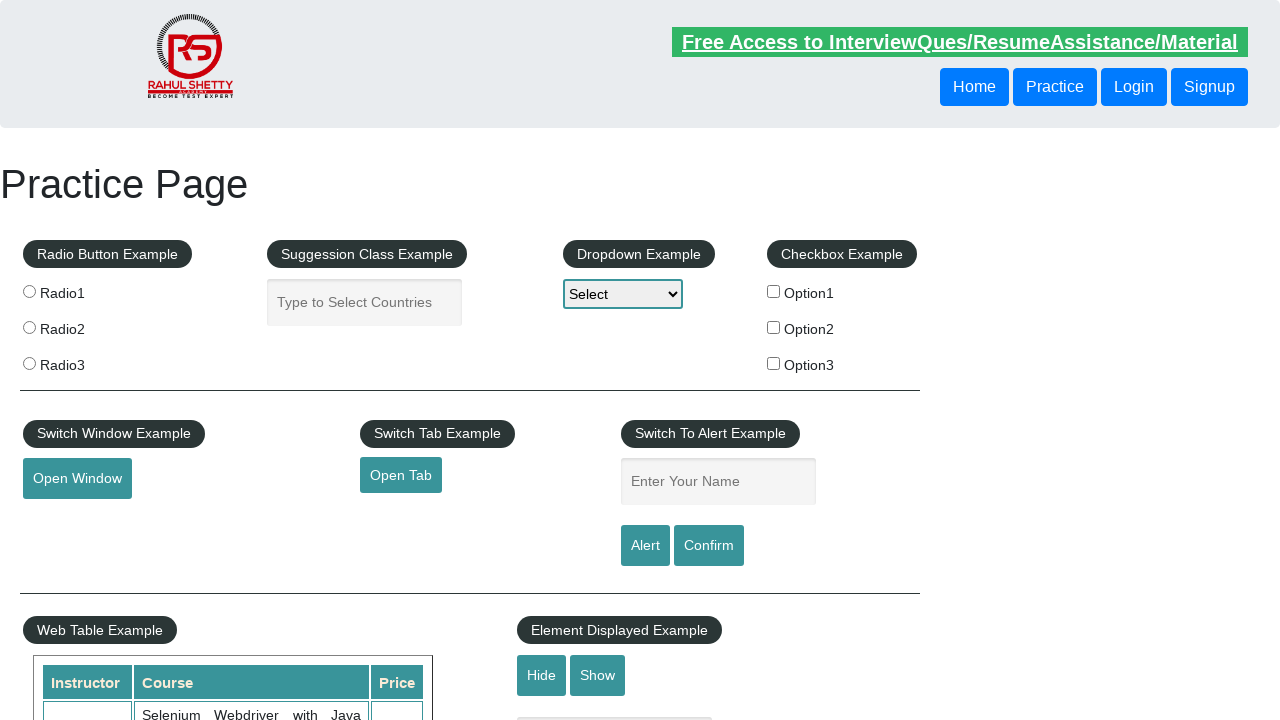

Navigated to AutomationPractice page
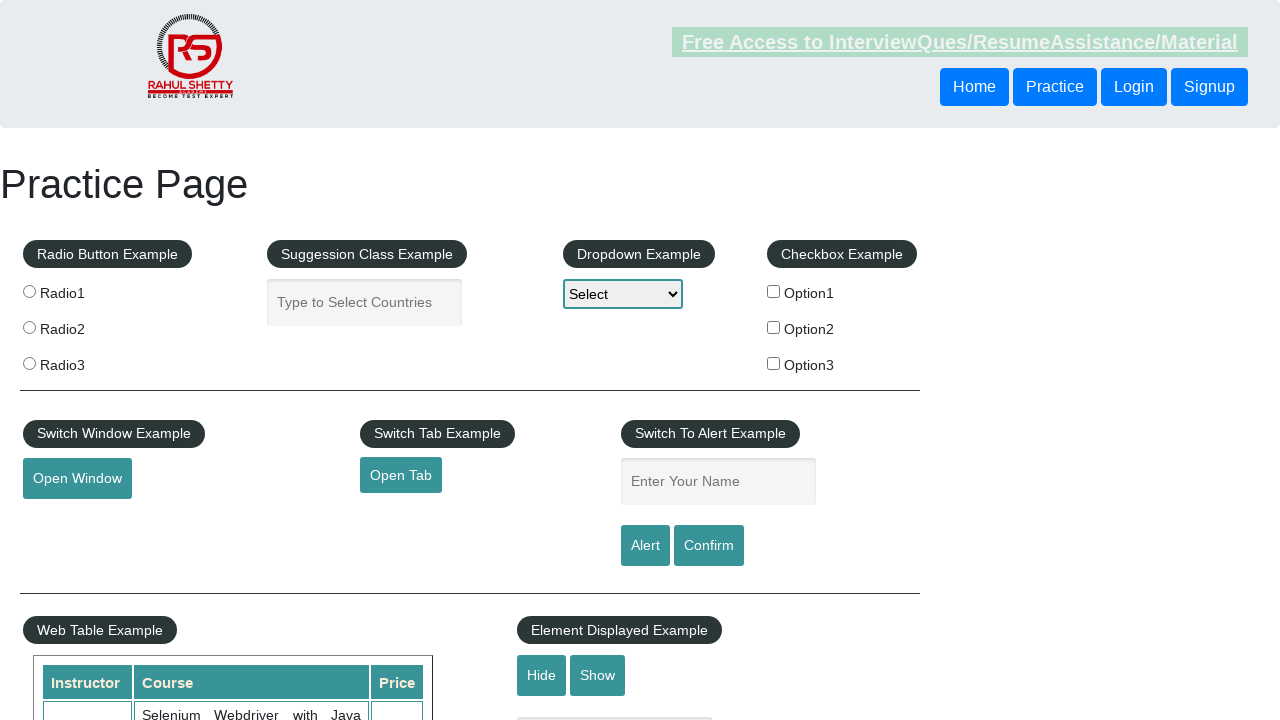

Scrolled main window down by 500 pixels
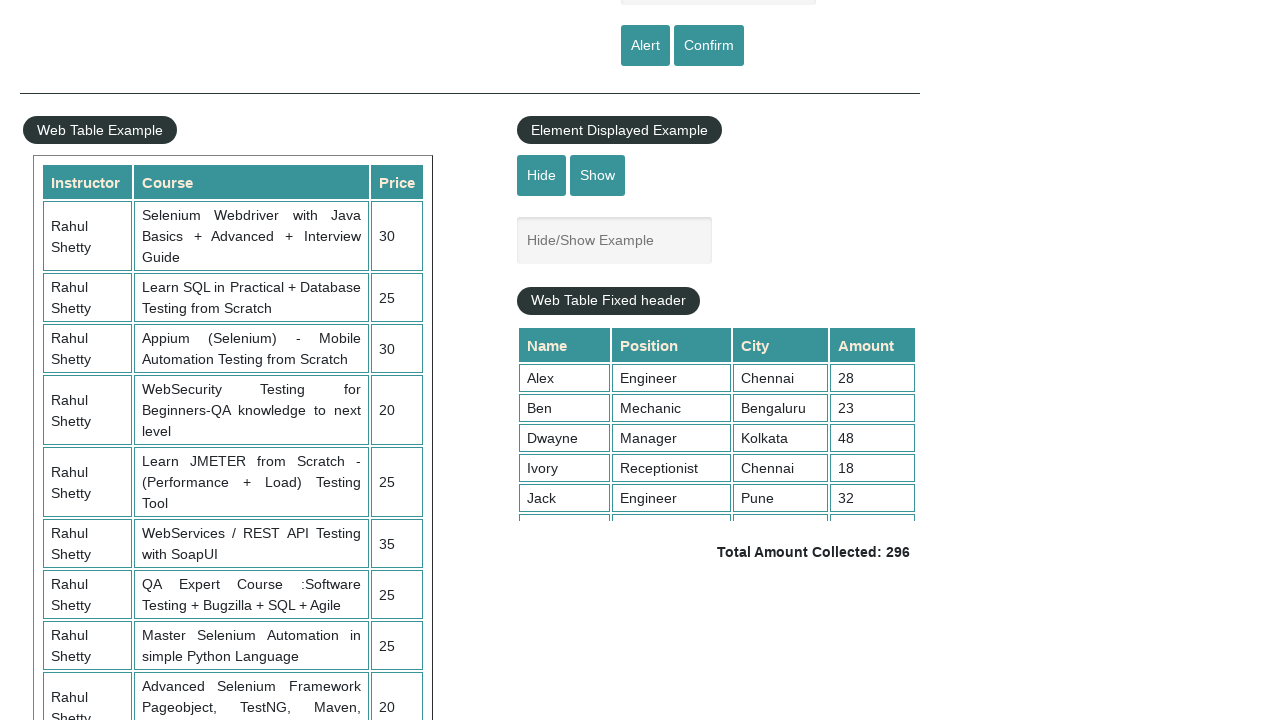

Scrolled fixed-header table to bottom (scrollTop = 5000)
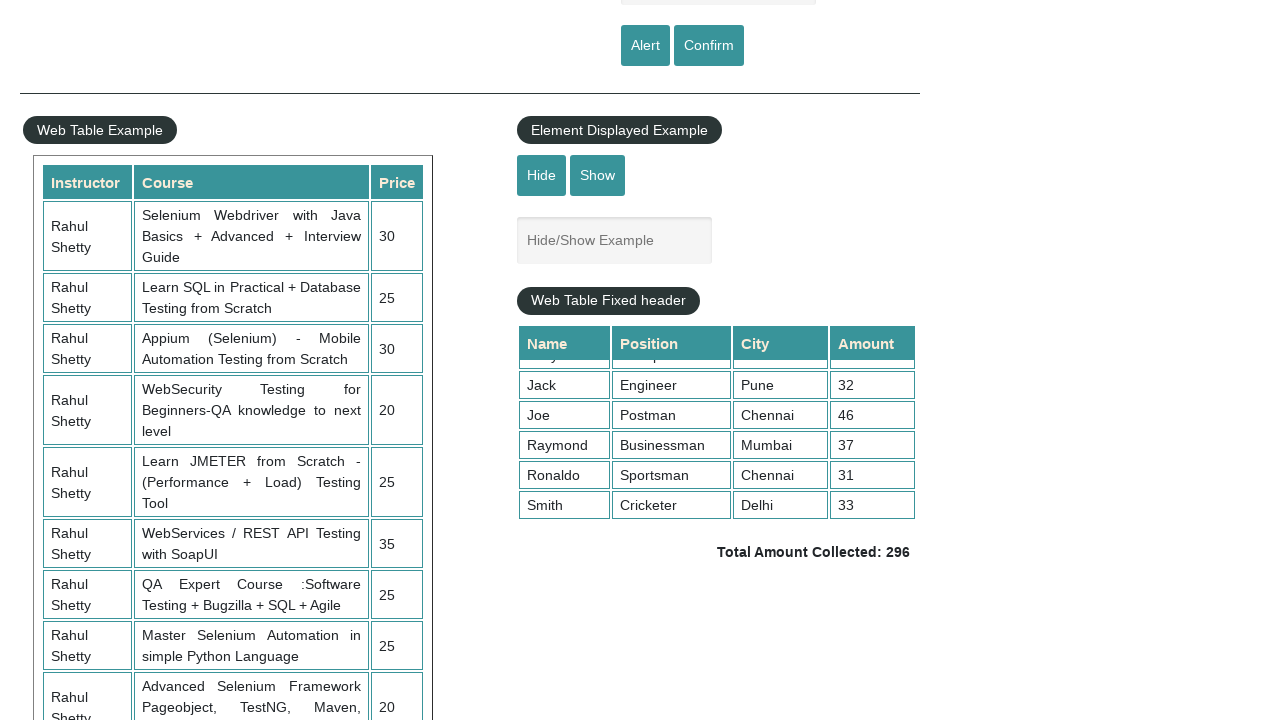

Waited 500ms for scroll animation to complete
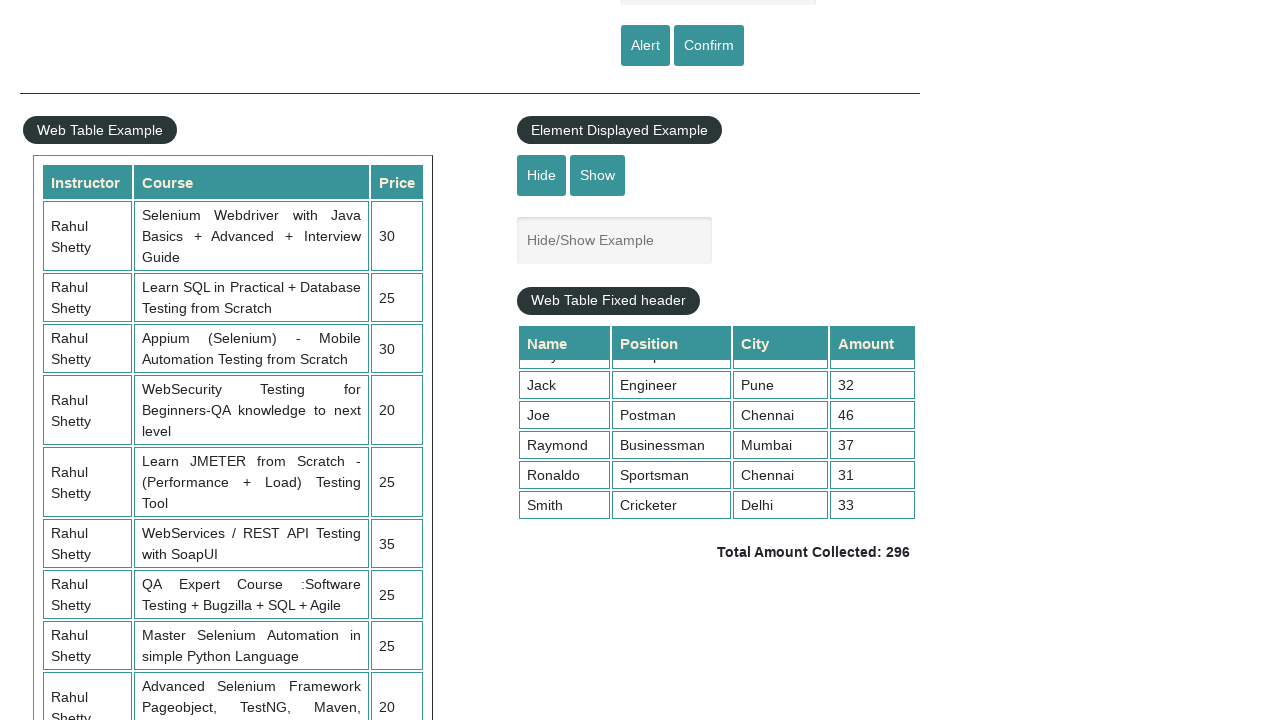

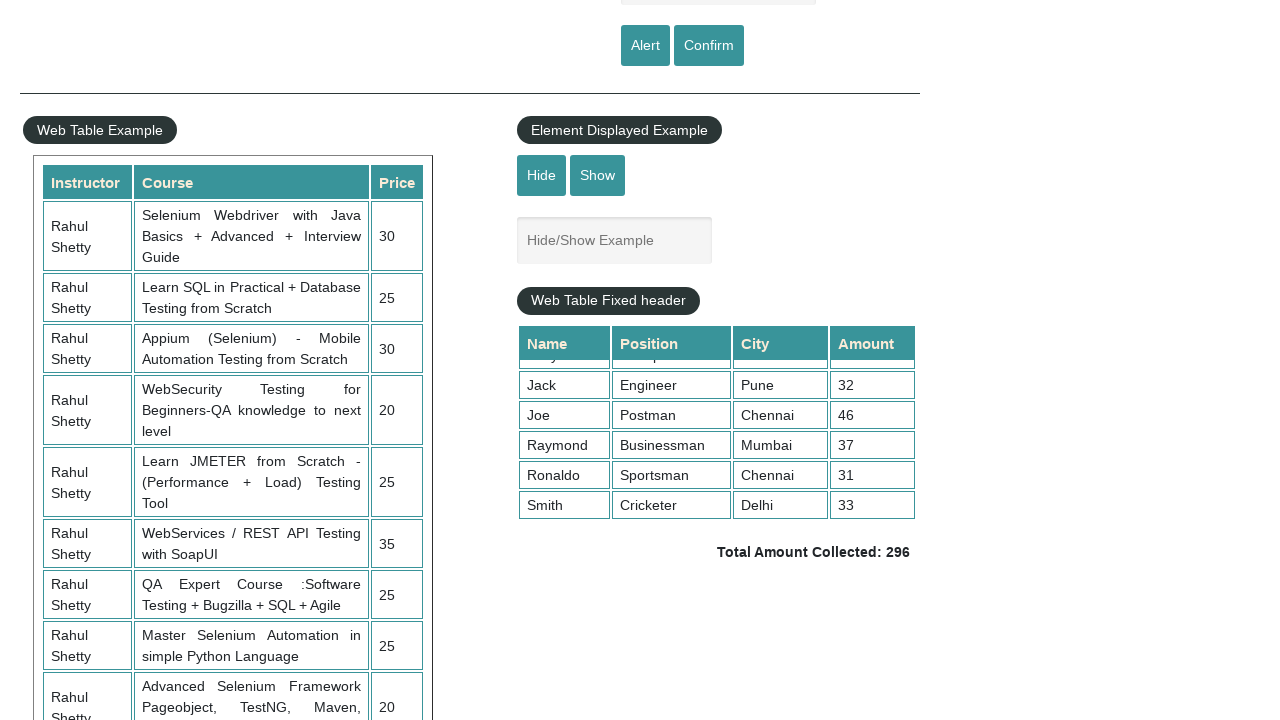